Clicks the reveal button and waits for the input element to become available

Starting URL: https://www.selenium.dev/selenium/web/dynamic.html

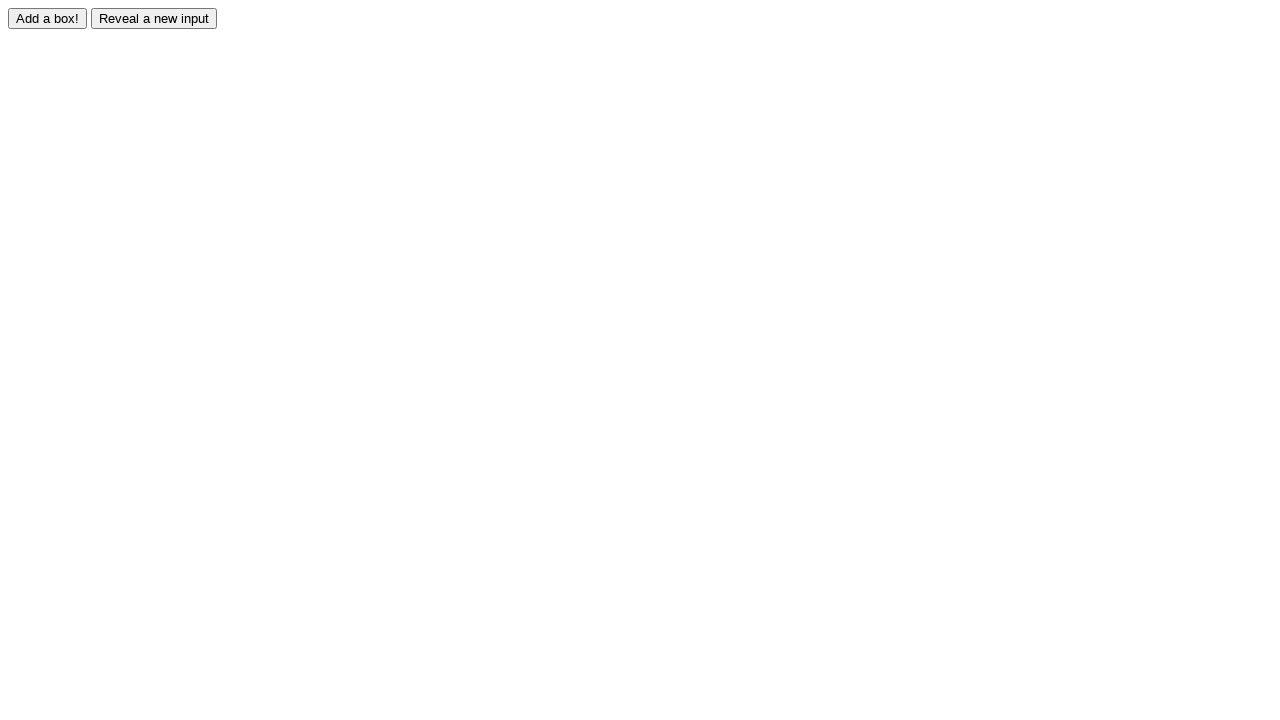

Navigated to dynamic.html test page
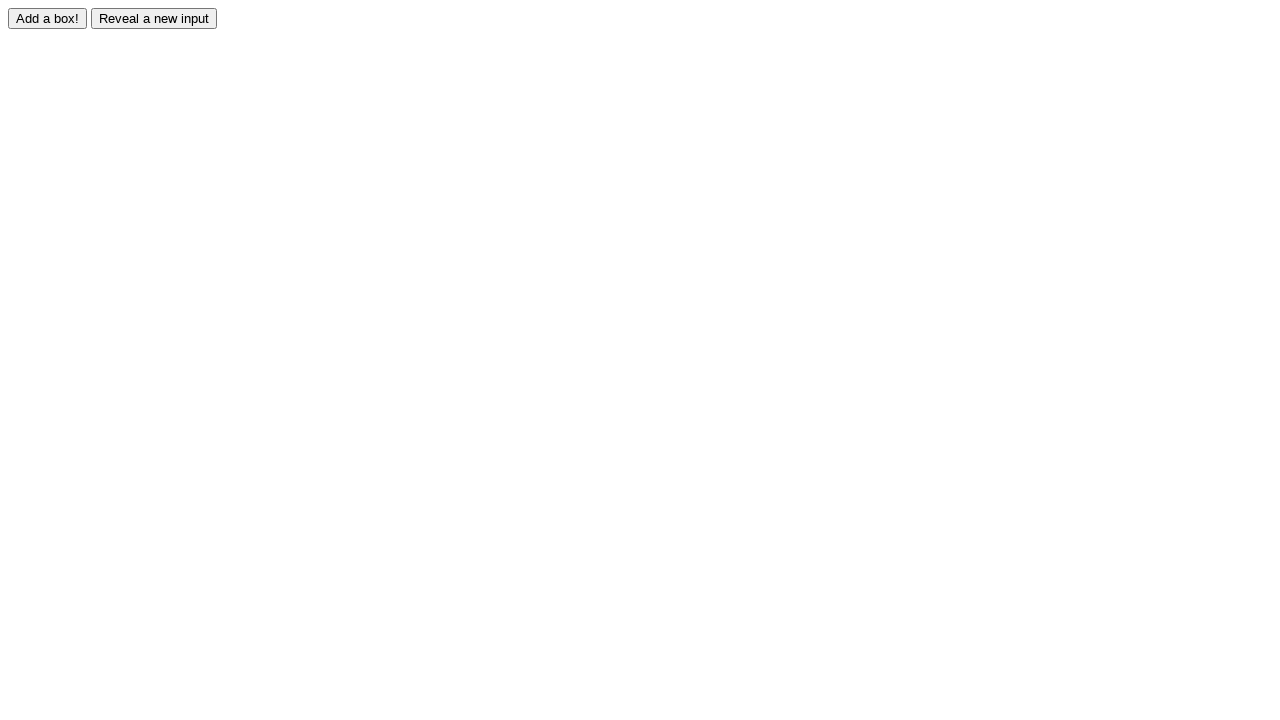

Clicked the reveal button at (154, 18) on #reveal
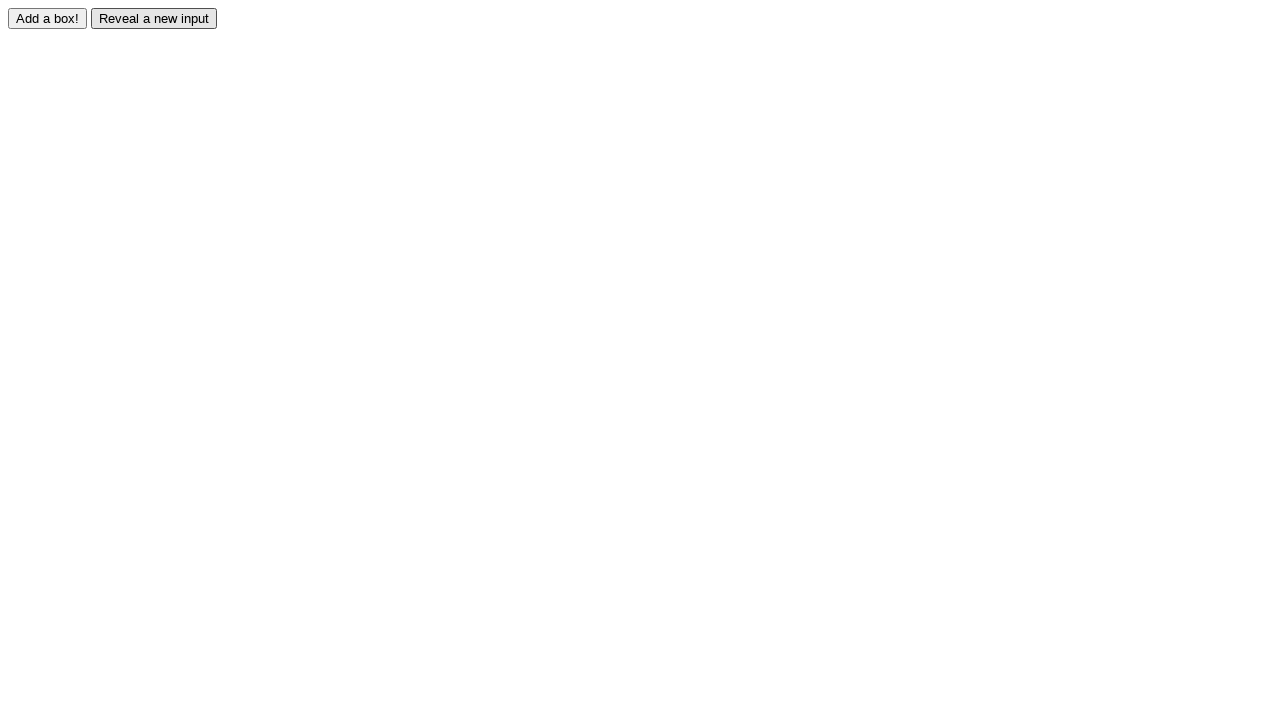

Input element became visible after clicking reveal button
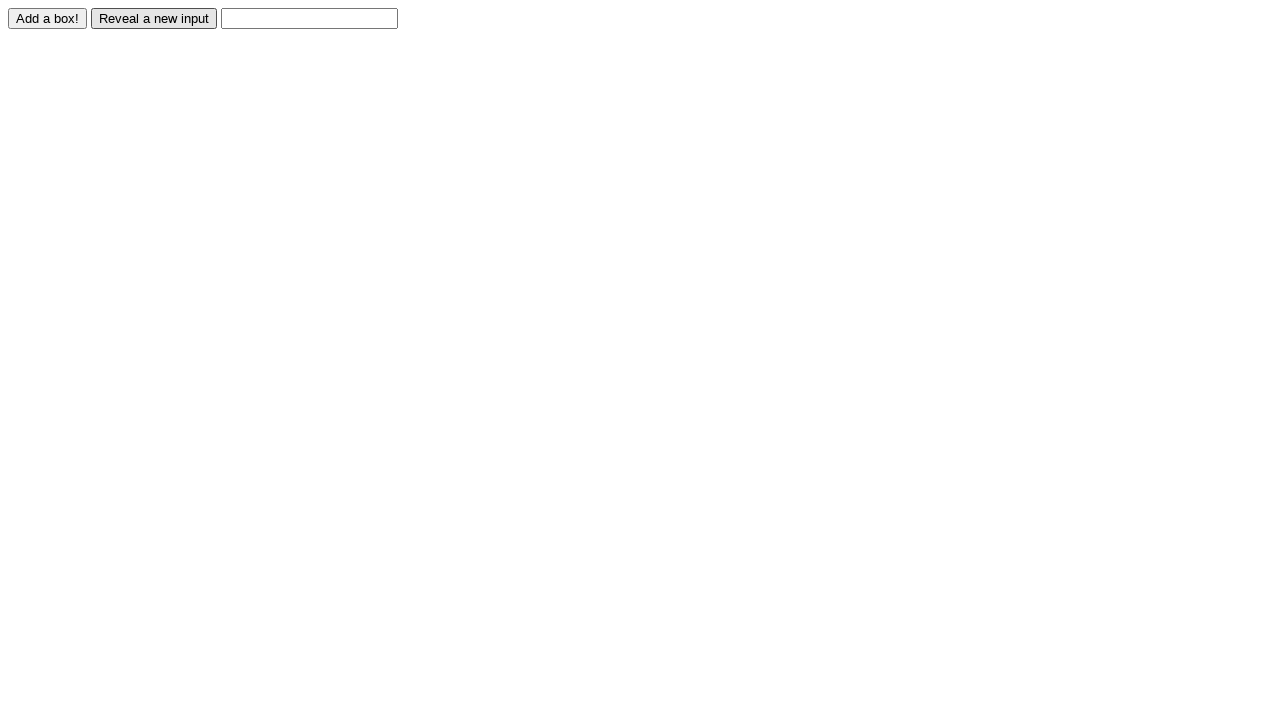

Located the revealed input element
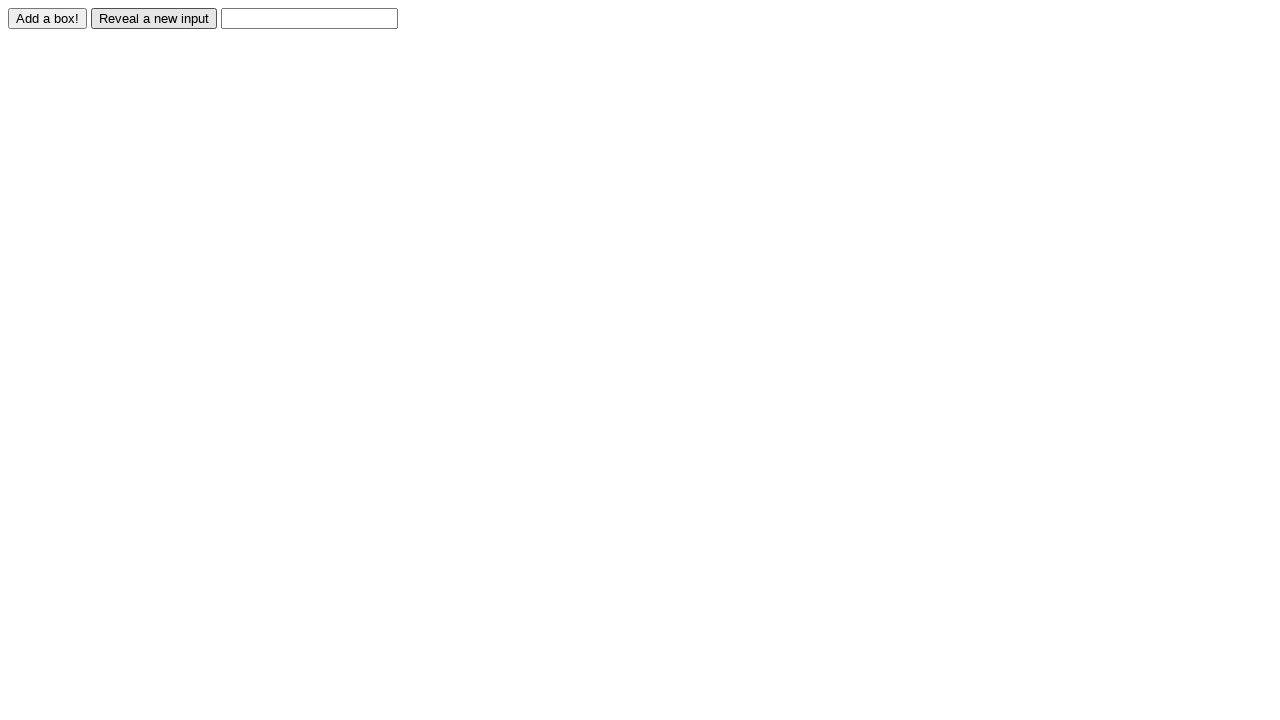

Verified that revealed element is an input tag
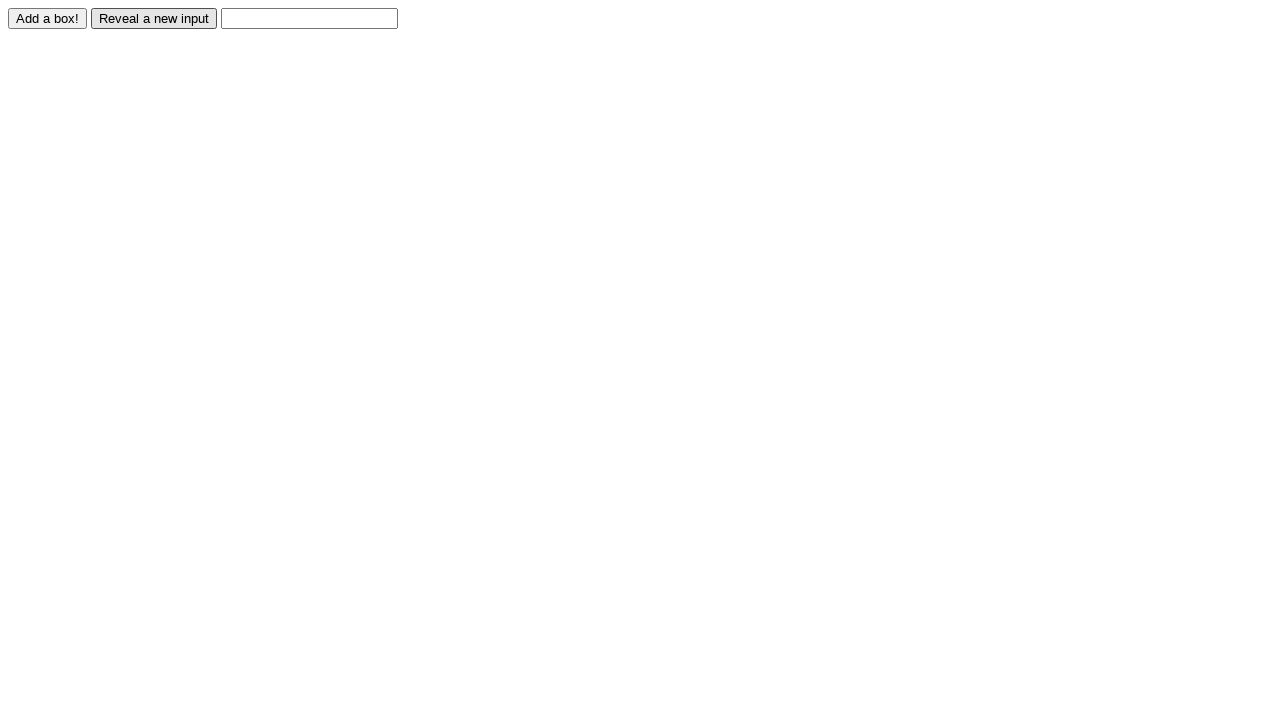

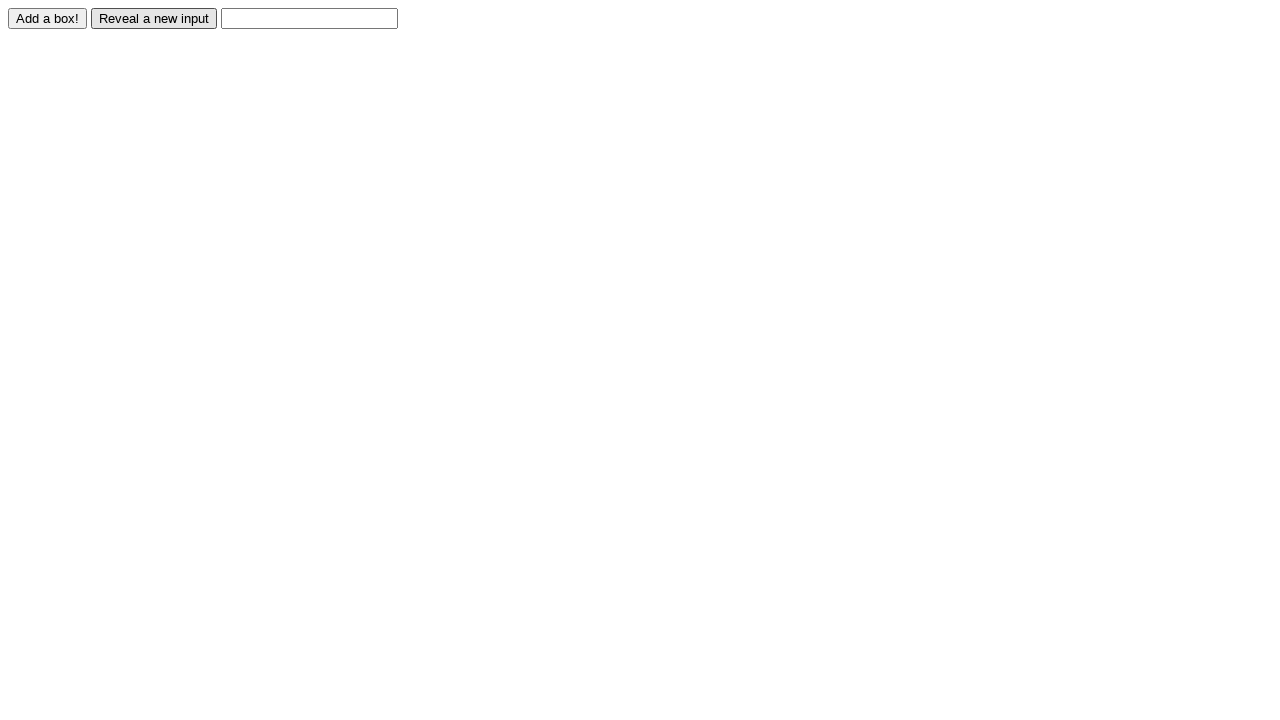